Tests element highlighting functionality by navigating to a page with many elements, finding a specific element by ID, and visually highlighting it with a red dashed border using JavaScript style manipulation.

Starting URL: http://the-internet.herokuapp.com/large

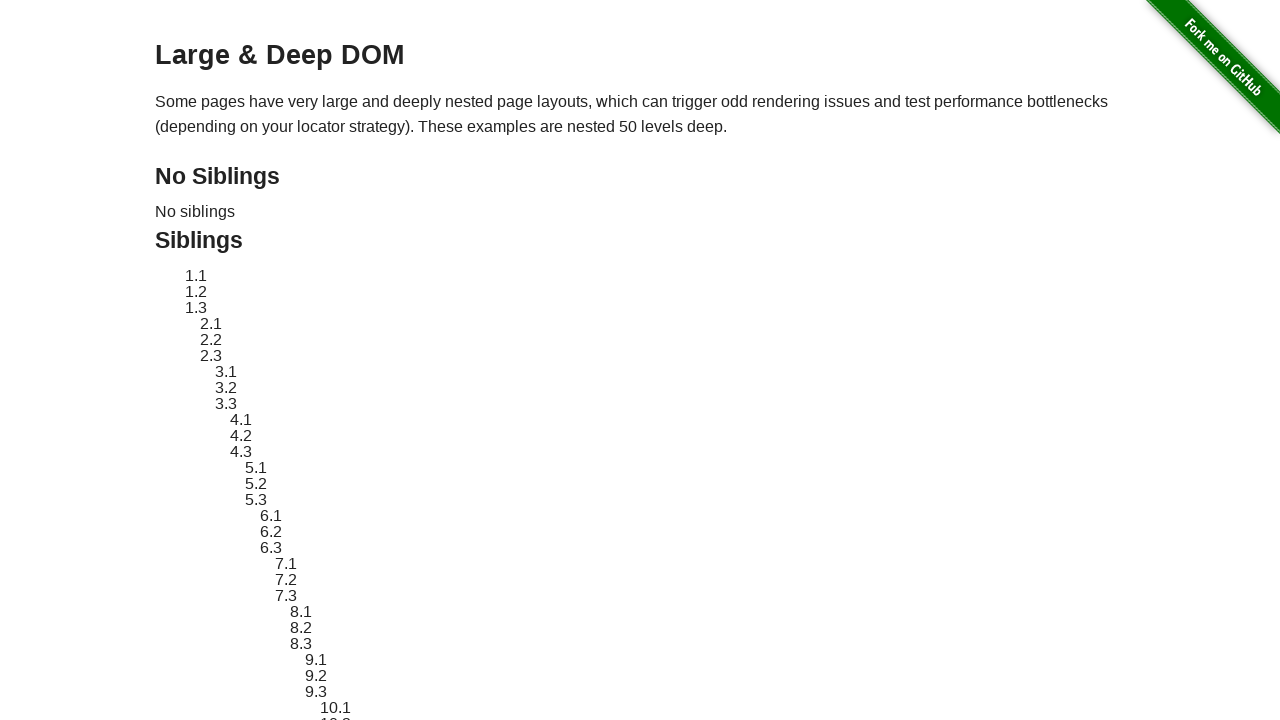

Navigated to the-internet.herokuapp.com/large page
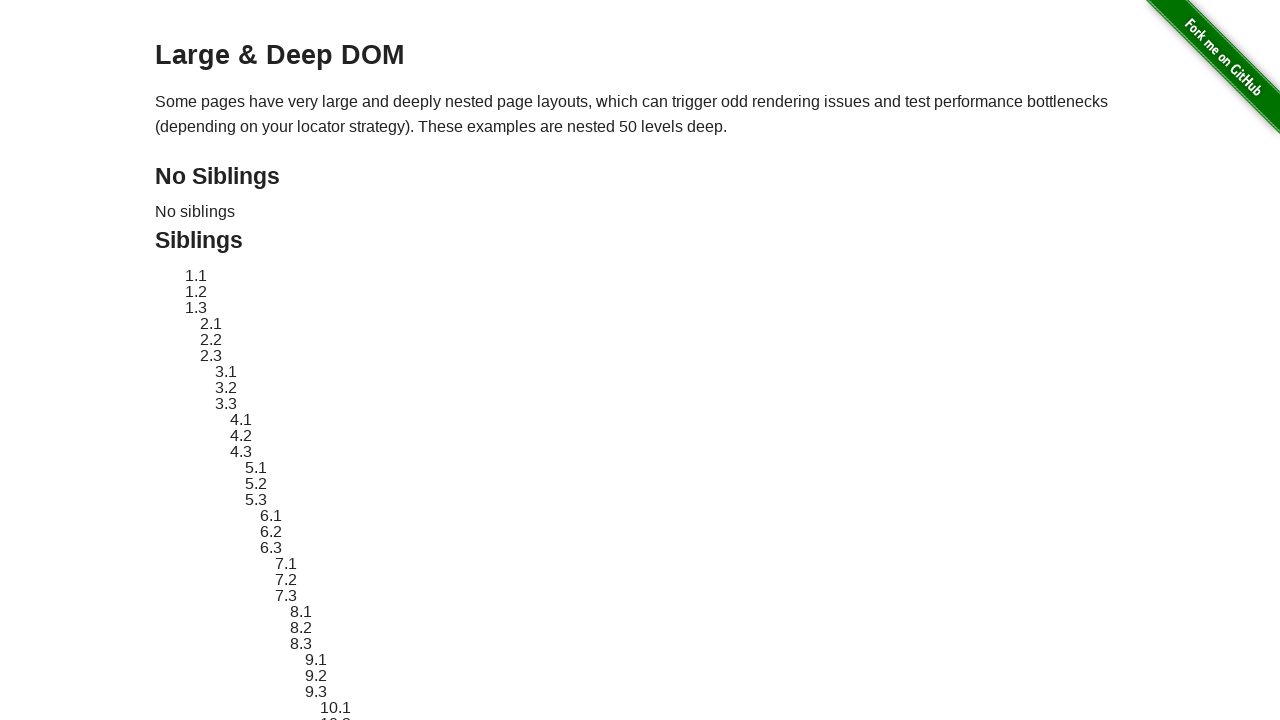

Target element #sibling-2.3 loaded
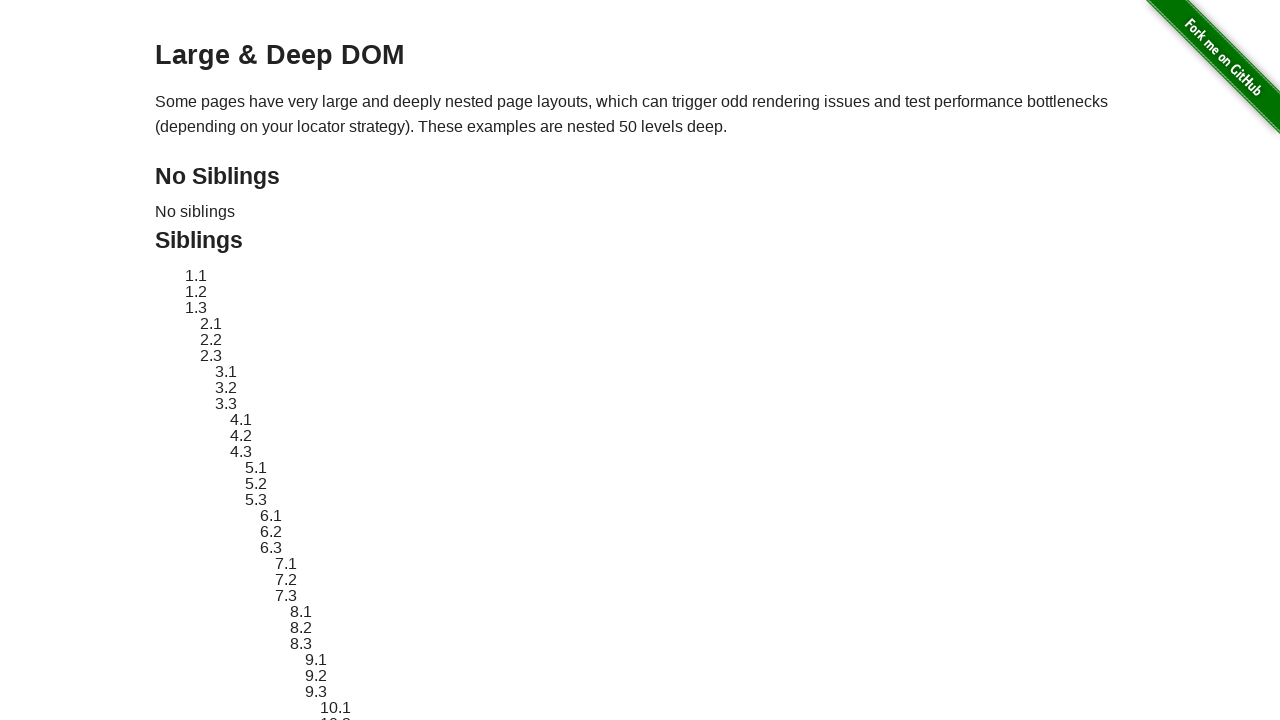

Retrieved original style attribute of target element
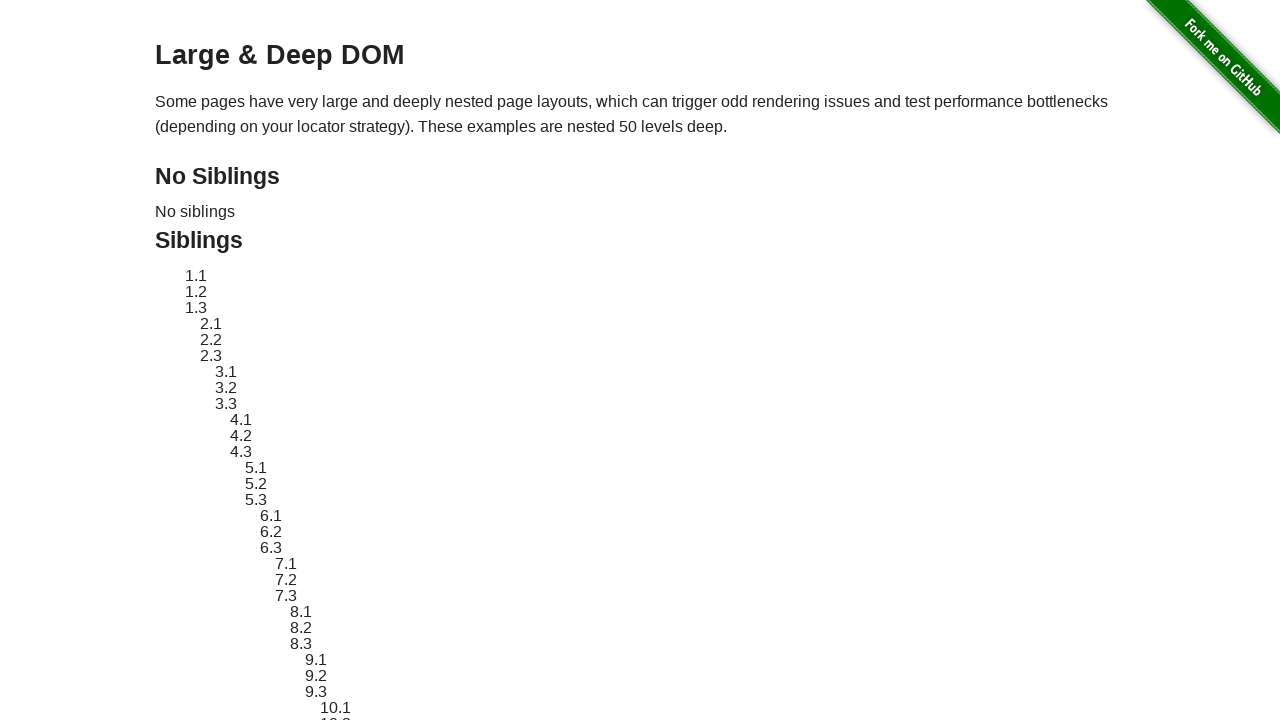

Applied red dashed border highlight style to target element
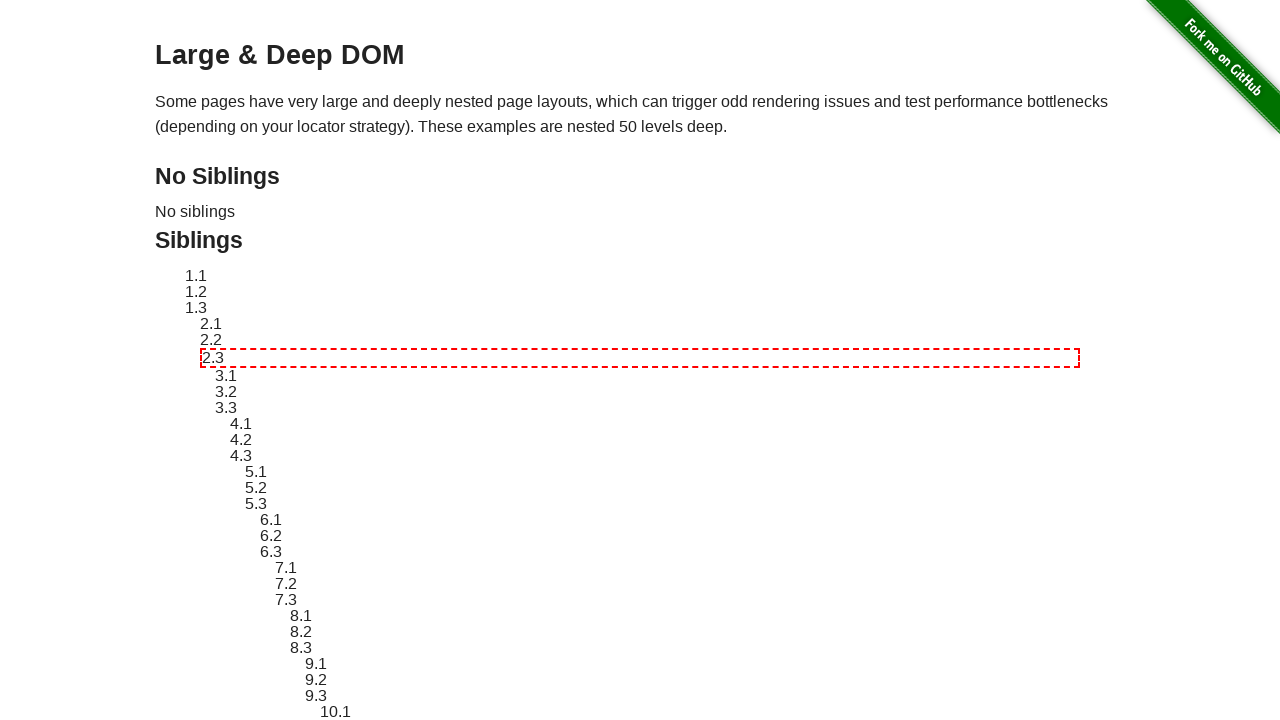

Waited 2 seconds to visually observe the highlighted element
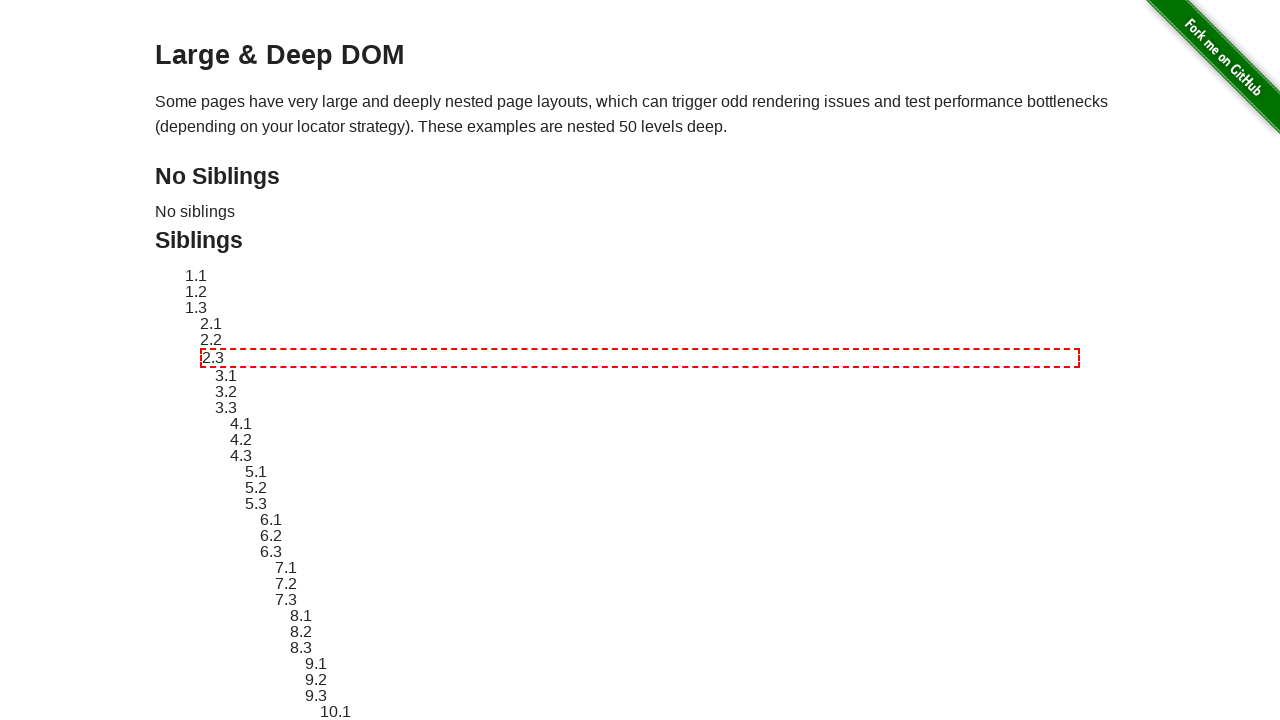

Reverted target element style to original state
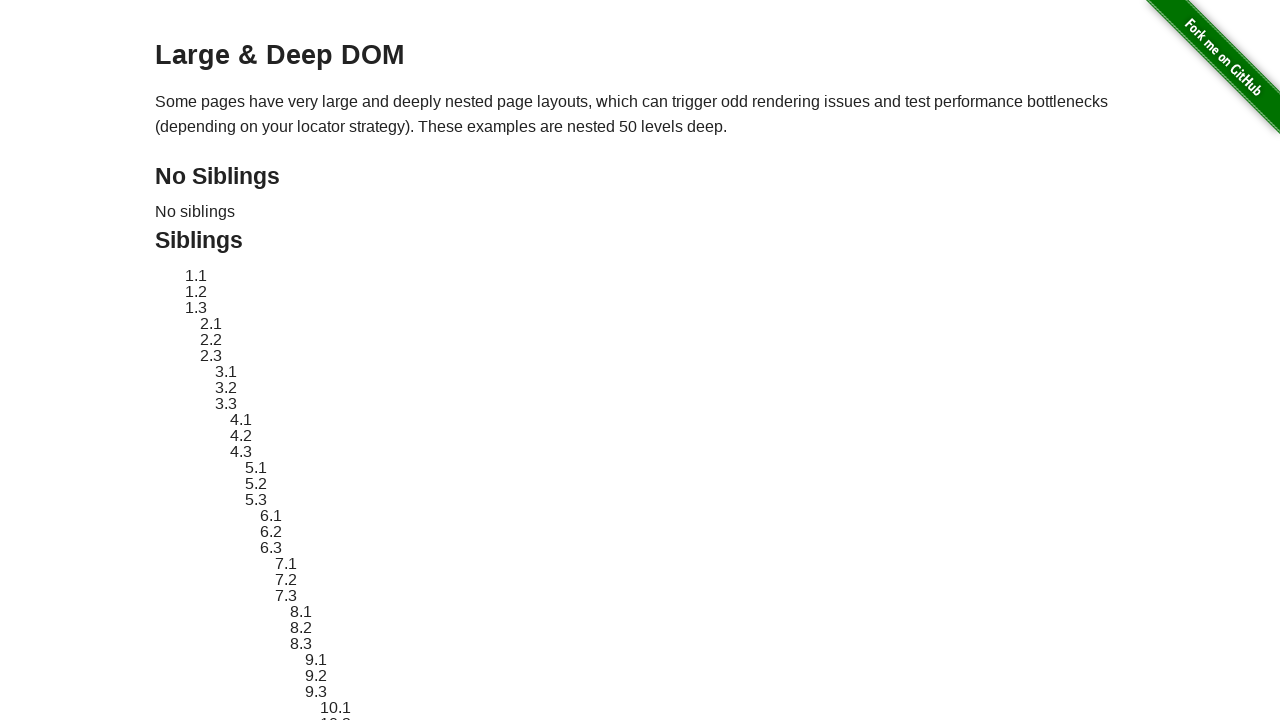

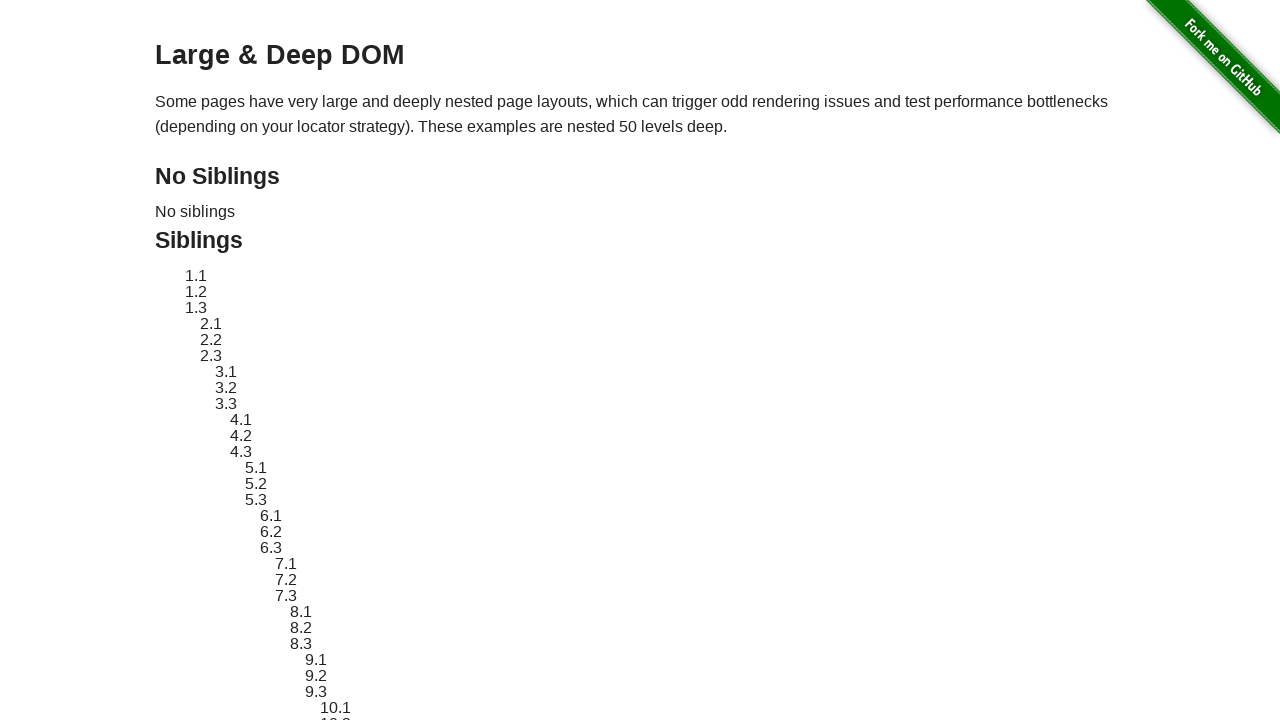